Tests a todo app by checking existing items, adding a new todo item, and verifying it appears in the list

Starting URL: https://lambdatest.github.io/sample-todo-app/

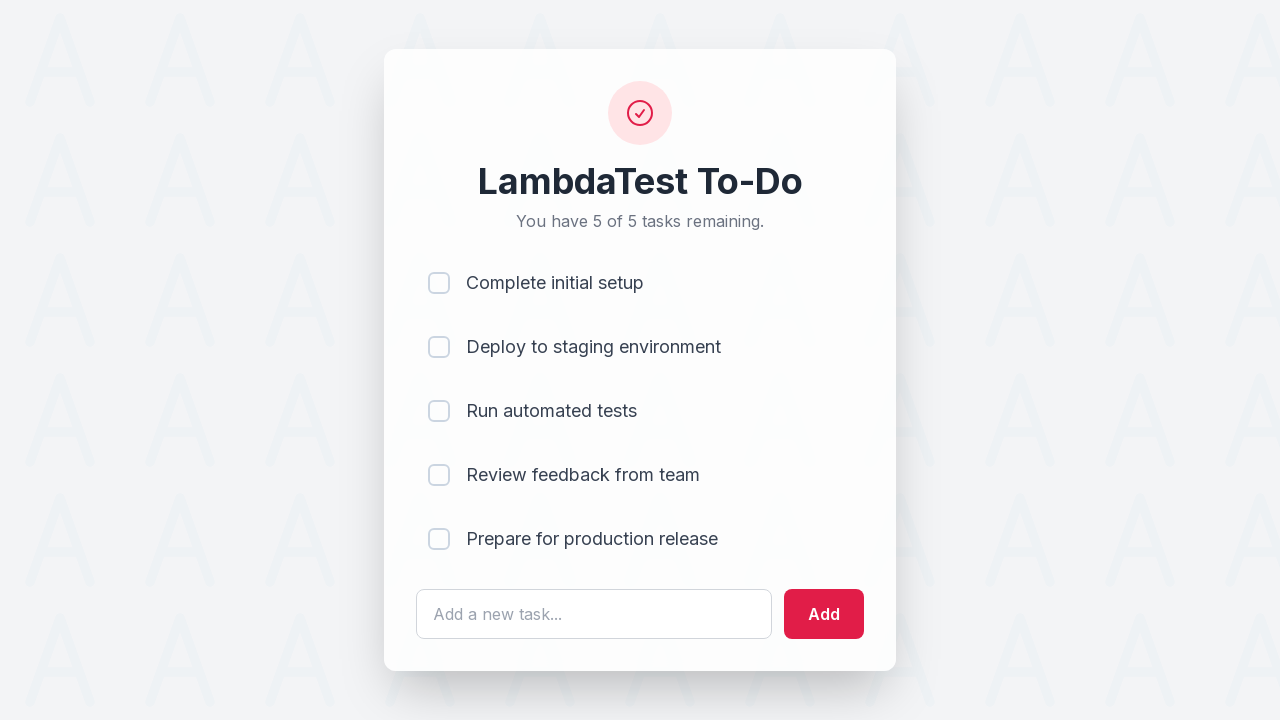

Checked the first todo item at (439, 283) on input[name='li1']
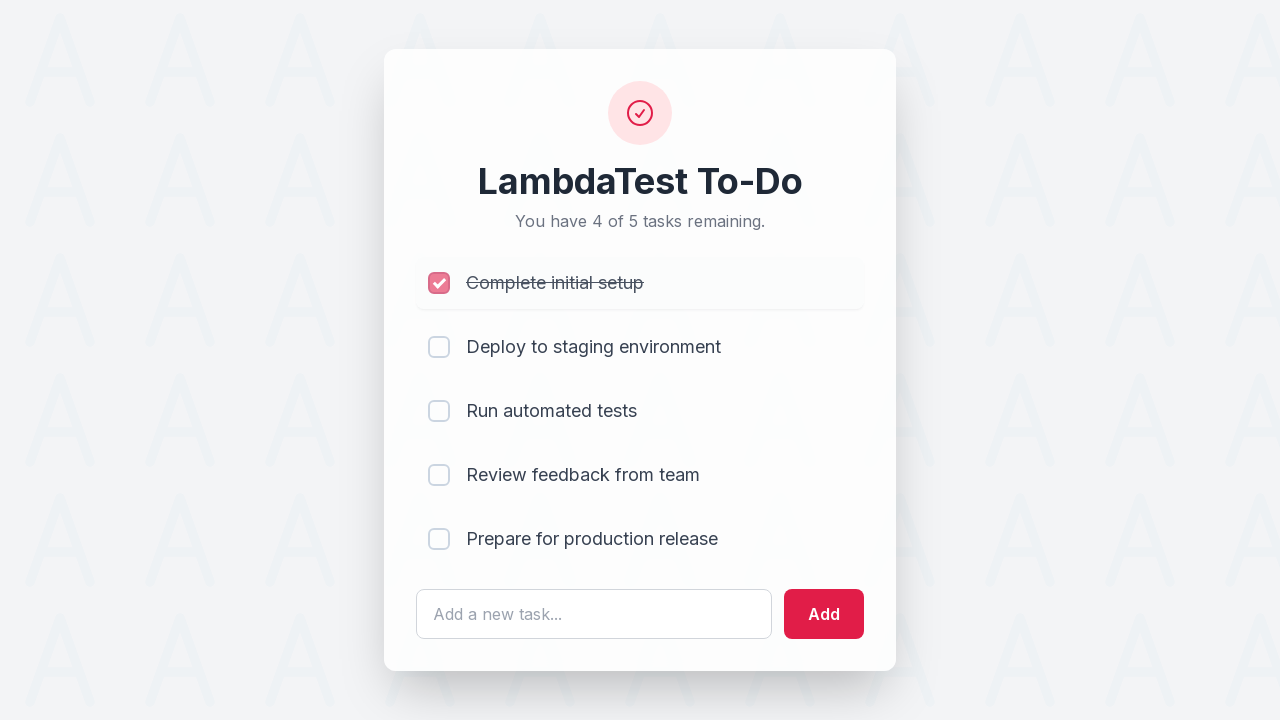

Checked the second todo item at (439, 347) on input[name='li2']
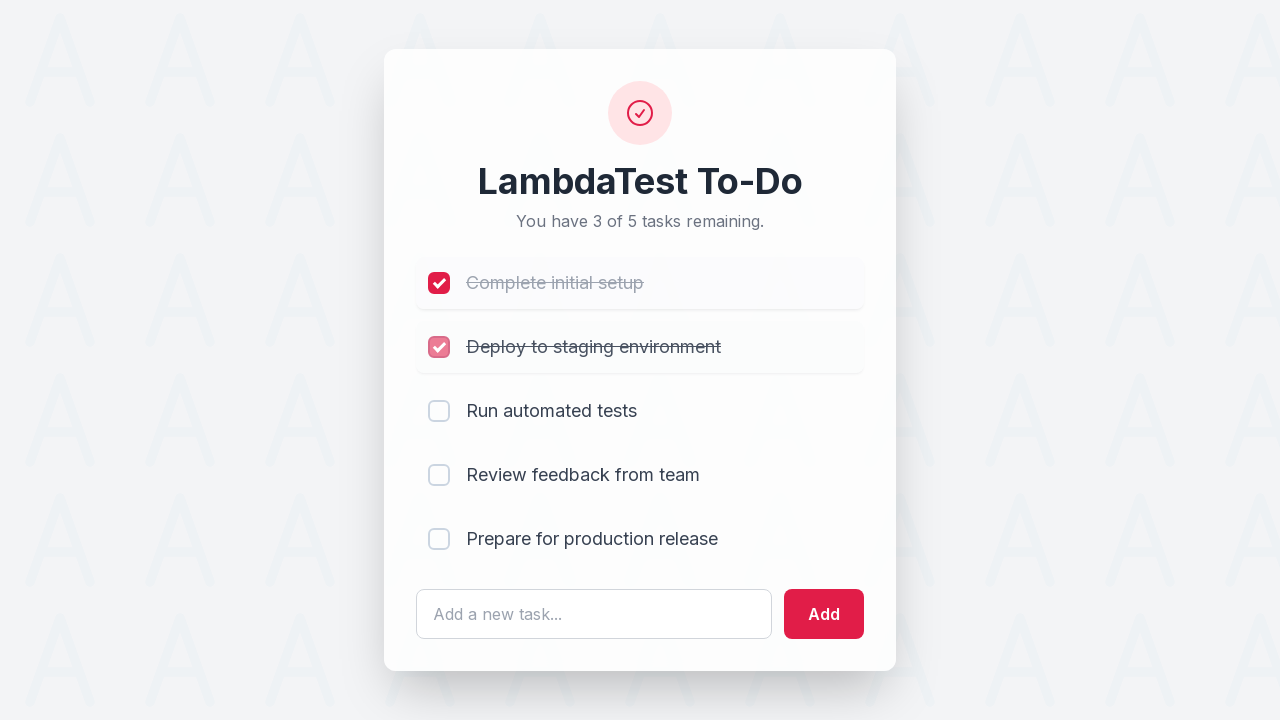

Entered new todo text: 'Happy Testing at LambdaTest' on #sampletodotext
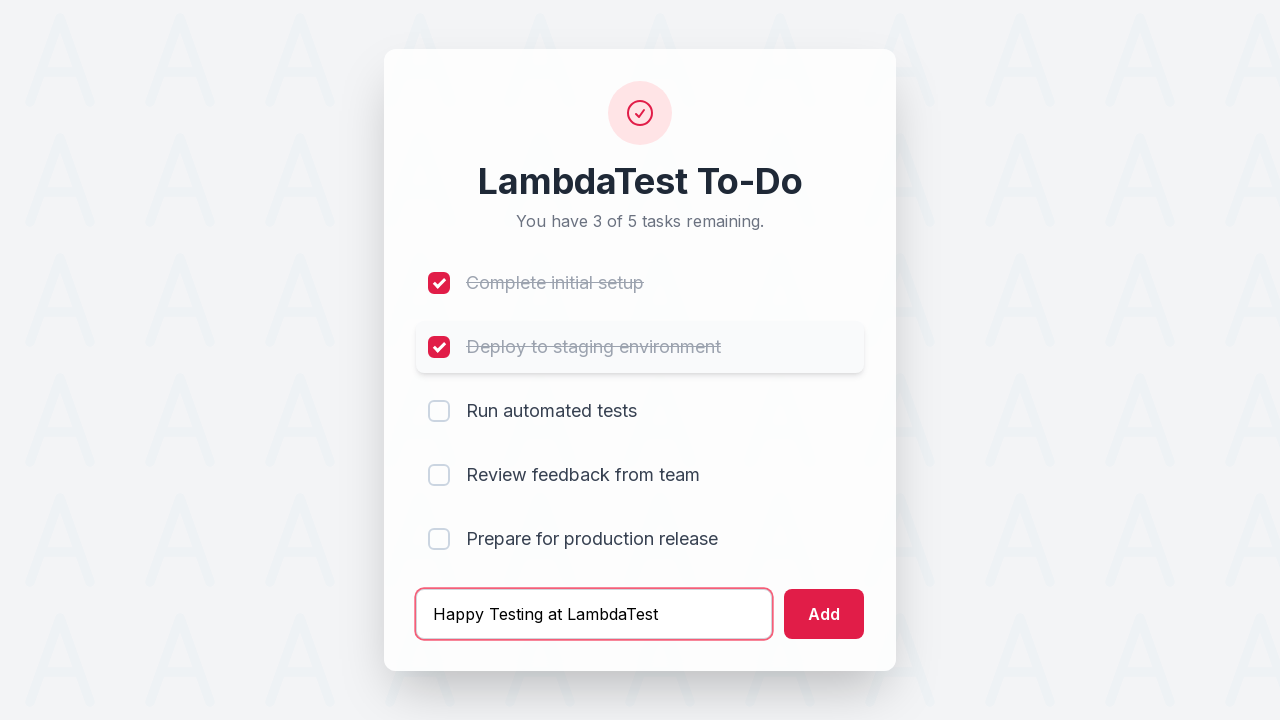

Clicked add button to add the new todo at (824, 614) on #addbutton
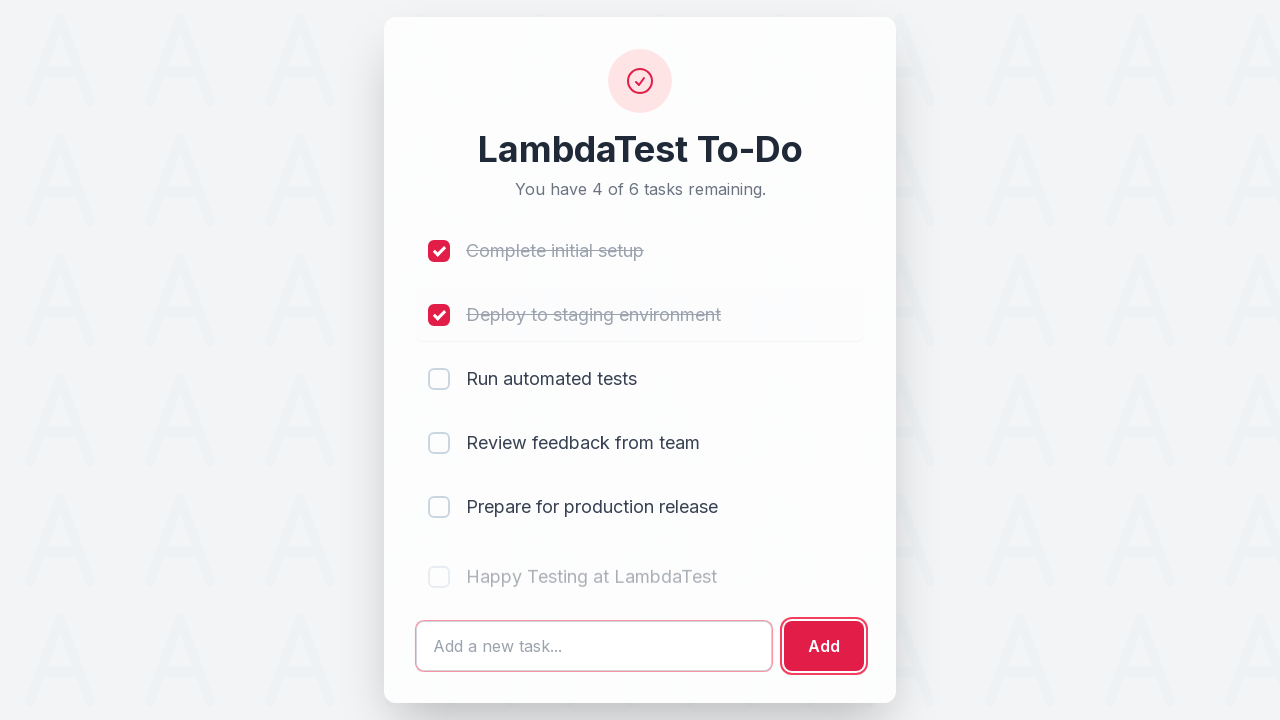

New todo item appeared in the list
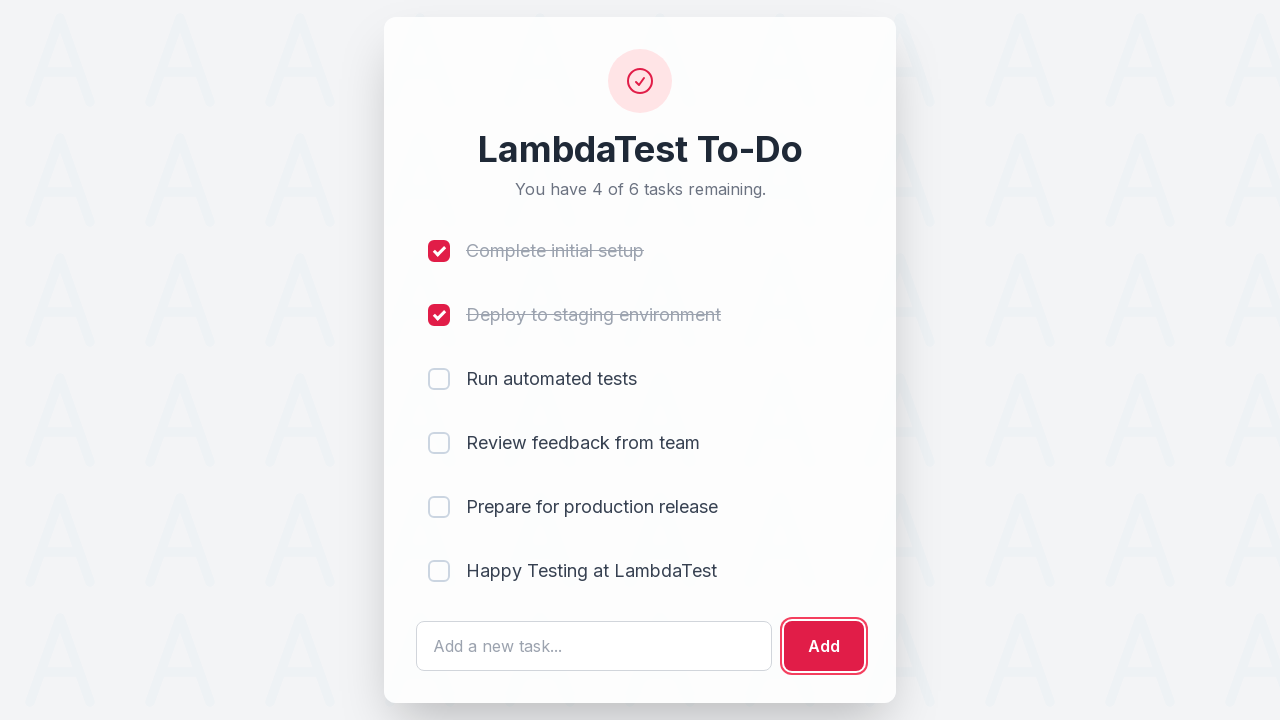

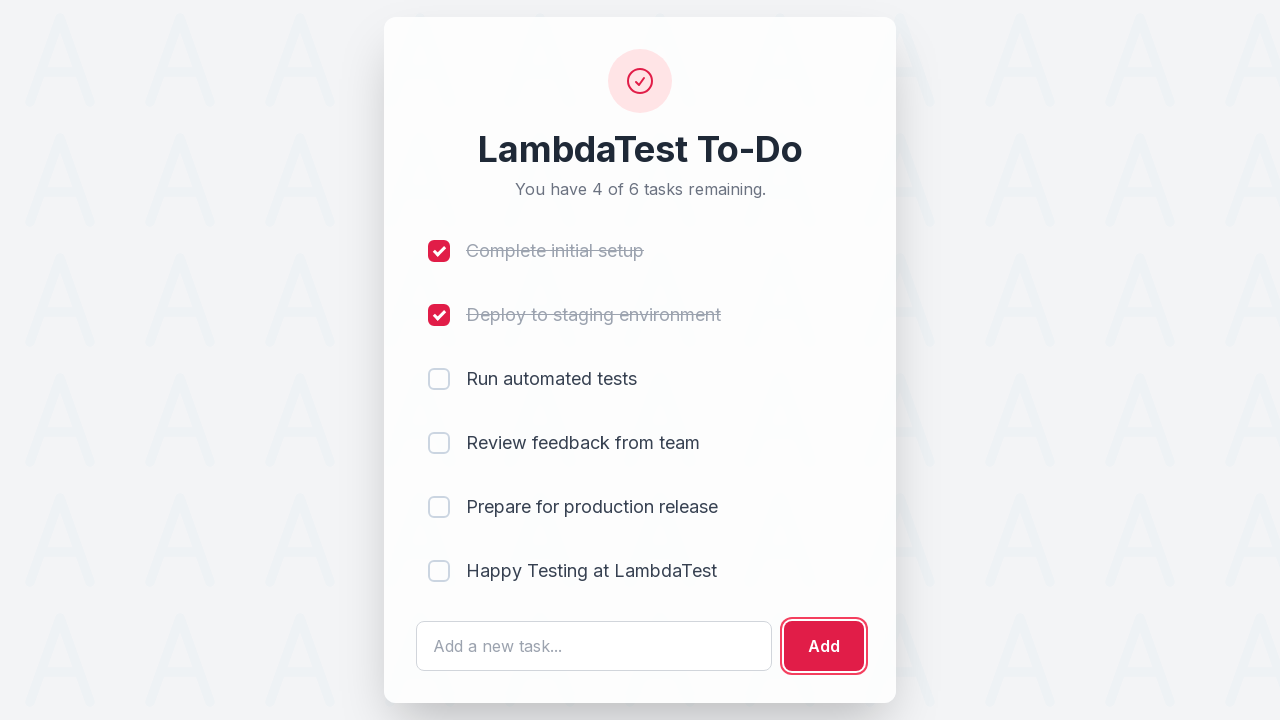